Tests element state verification on OrangeHRM demo page by checking if the login submit button is displayed and enabled

Starting URL: https://opensource-demo.orangehrmlive.com/

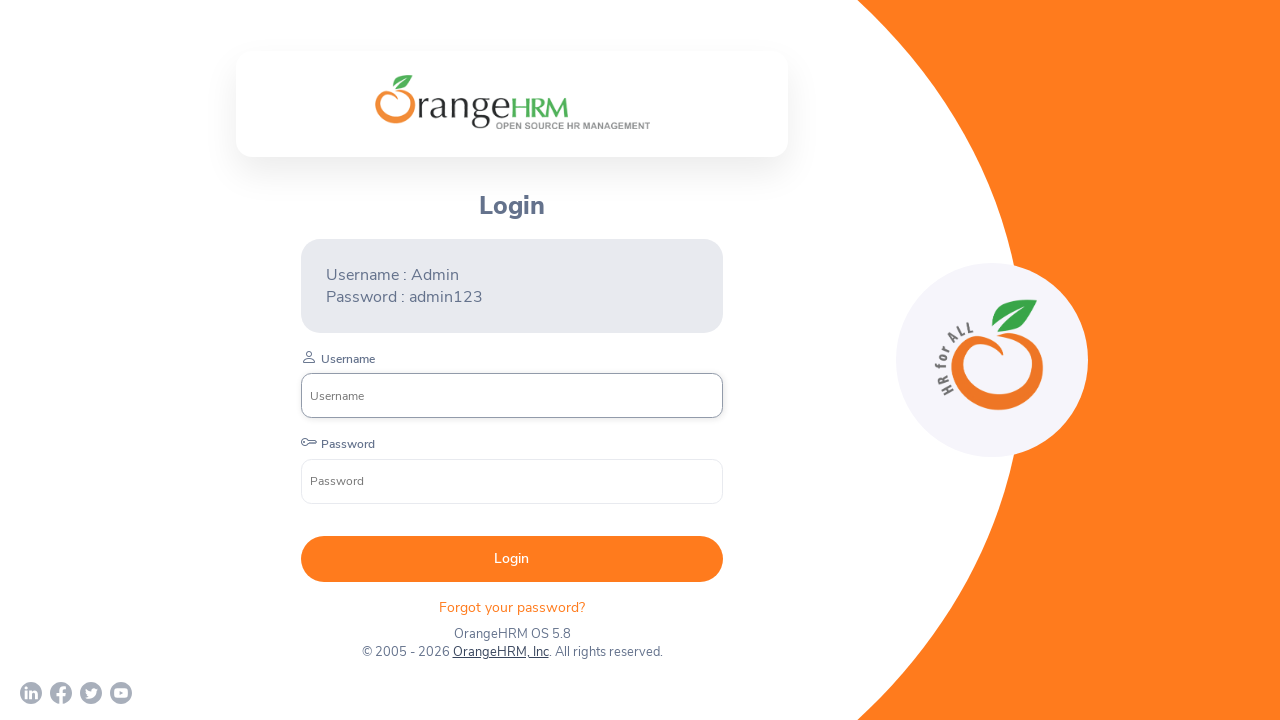

Waited for page to reach networkidle state
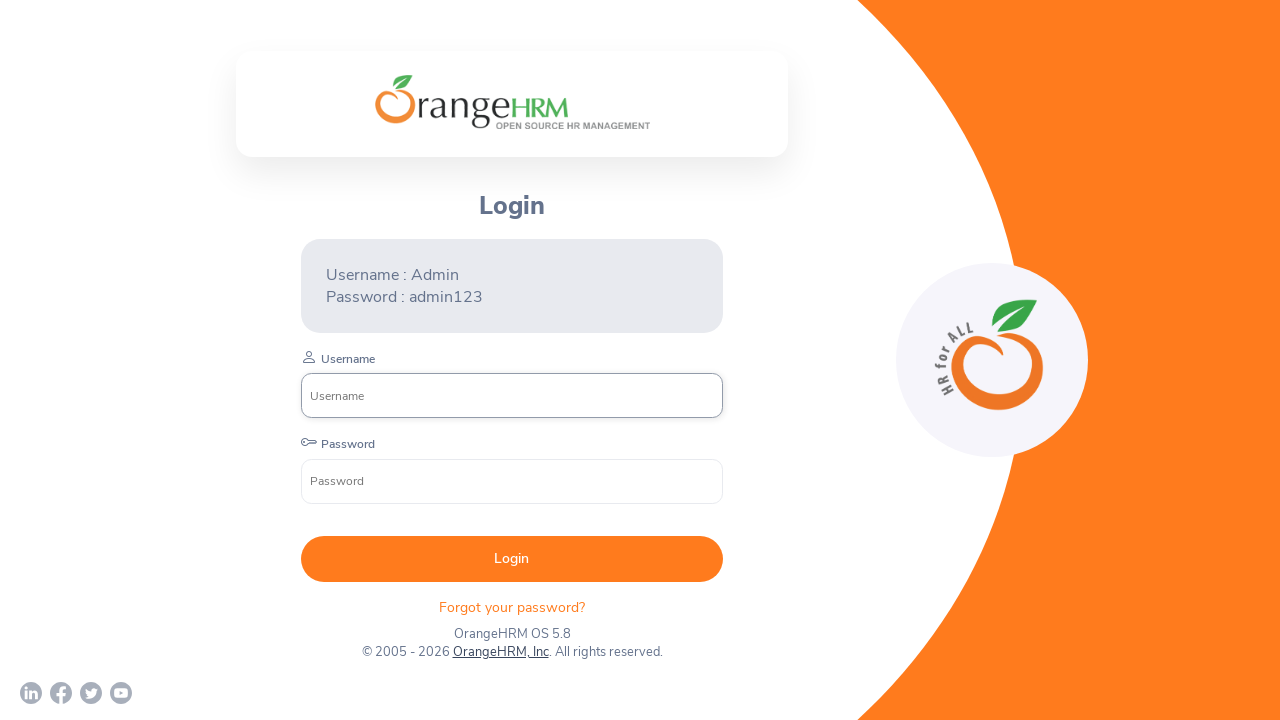

Login submit button became visible
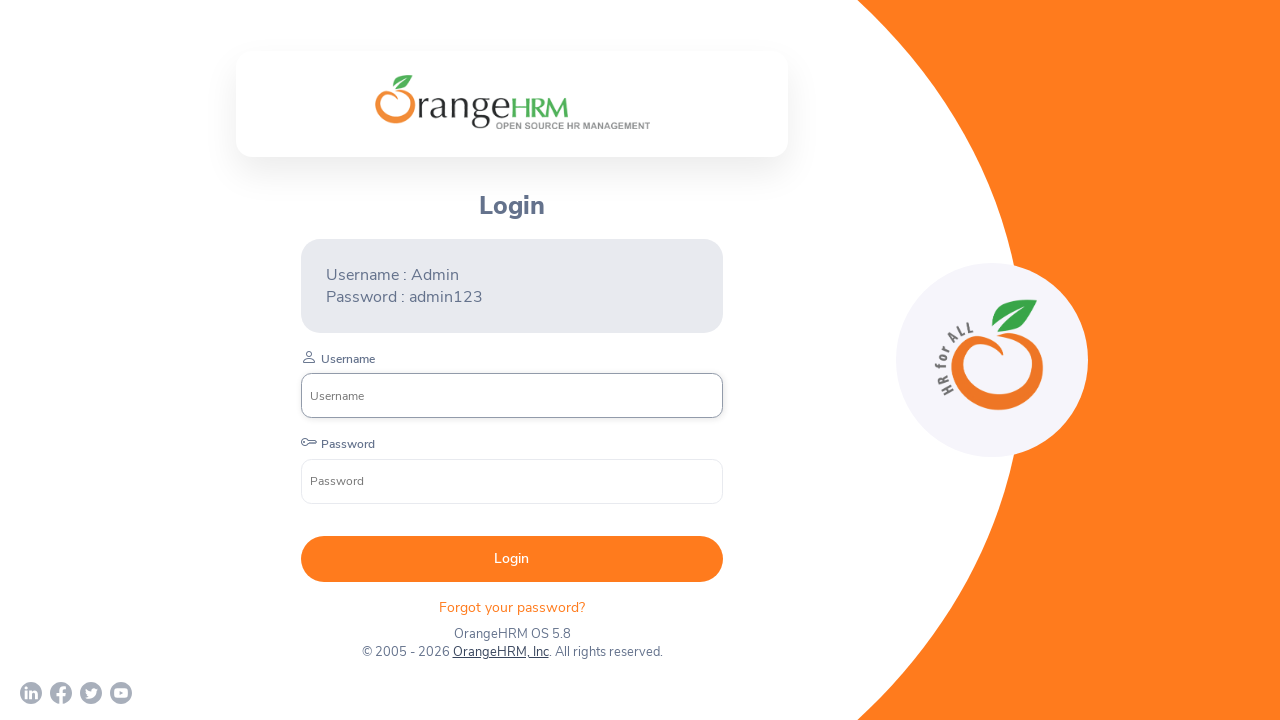

Verified login submit button is displayed
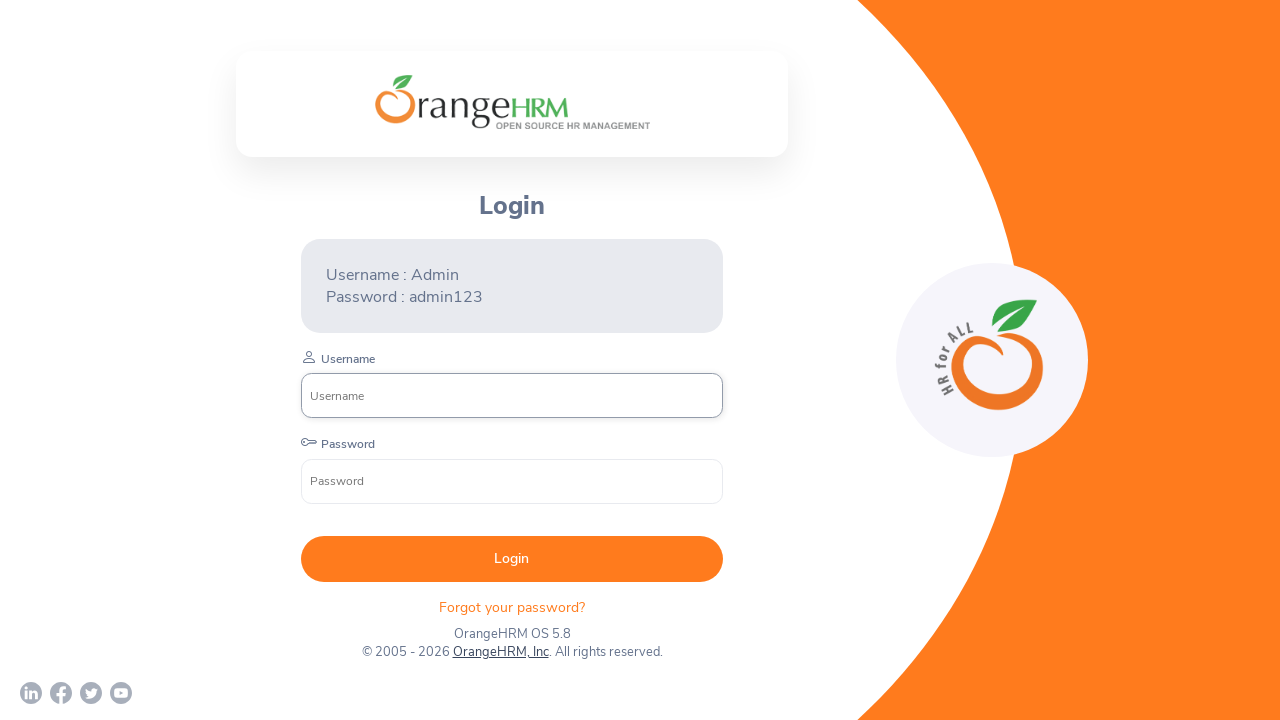

Verified login submit button is enabled
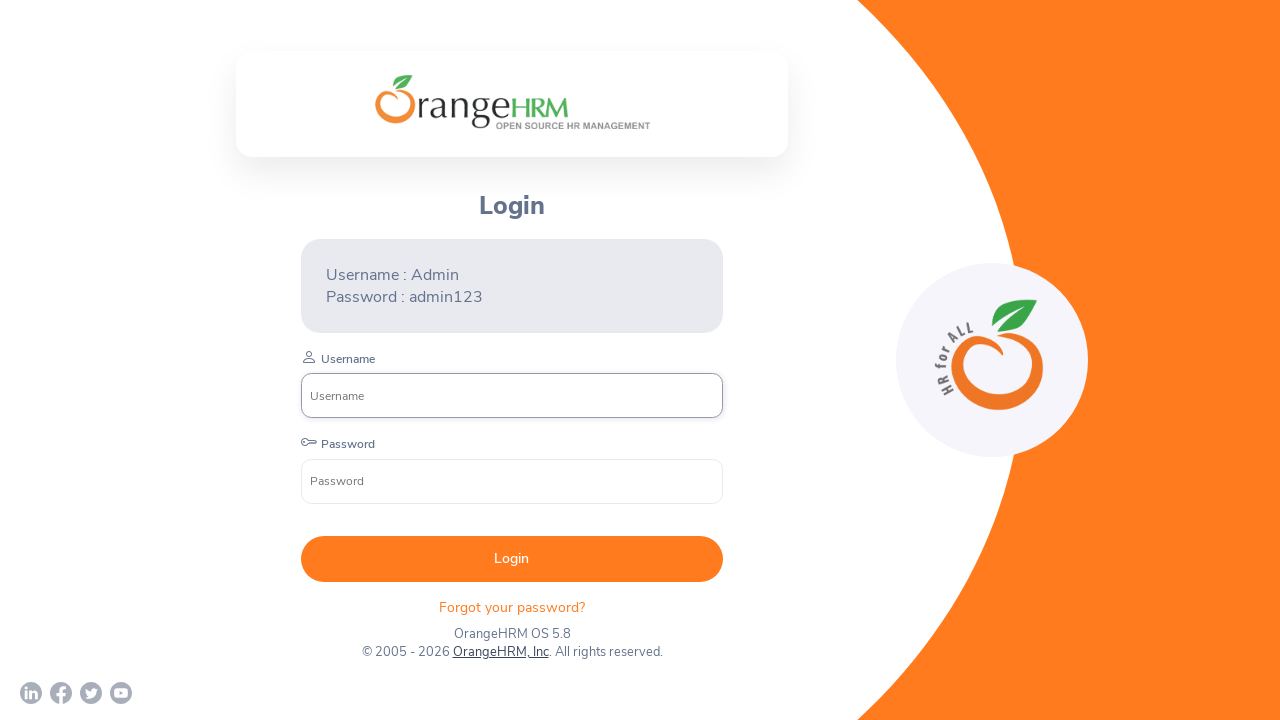

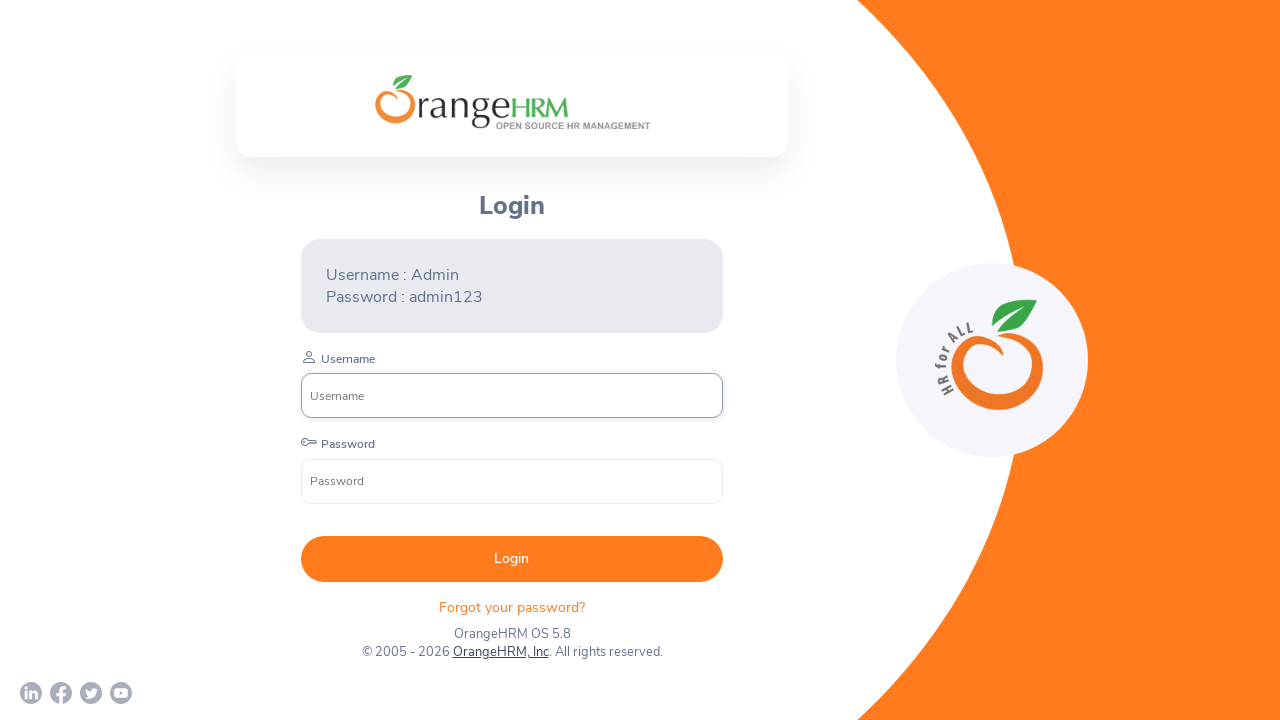